Tests dropdown selection functionality by selecting the "MySQL" skill from the Skills dropdown on a registration form

Starting URL: http://demo.automationtesting.in/Register.html

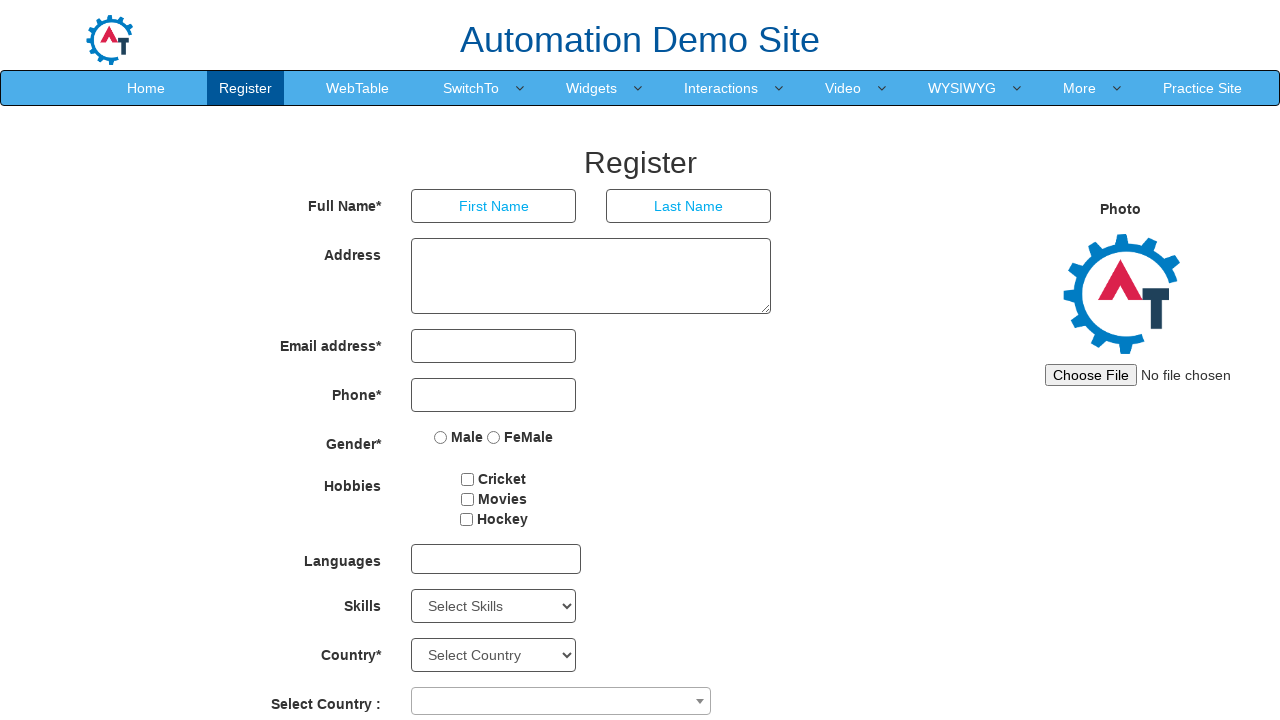

Selected 'MySQL' from the Skills dropdown on #Skills
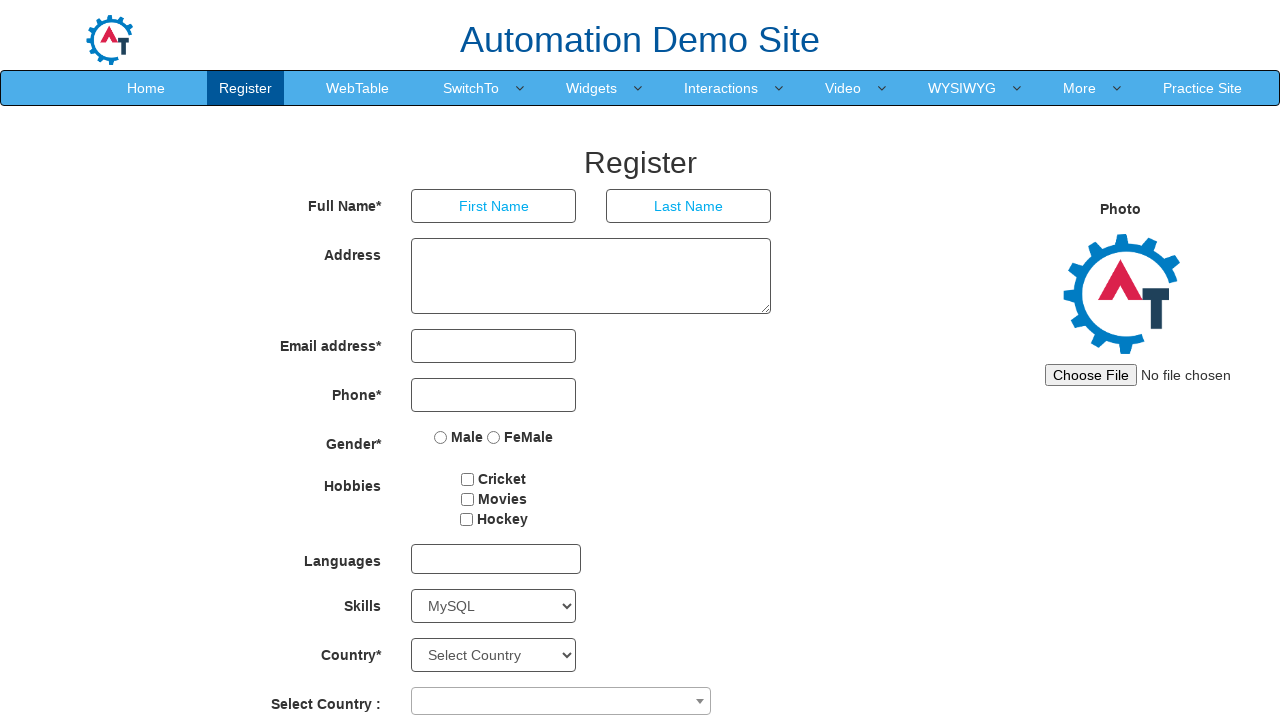

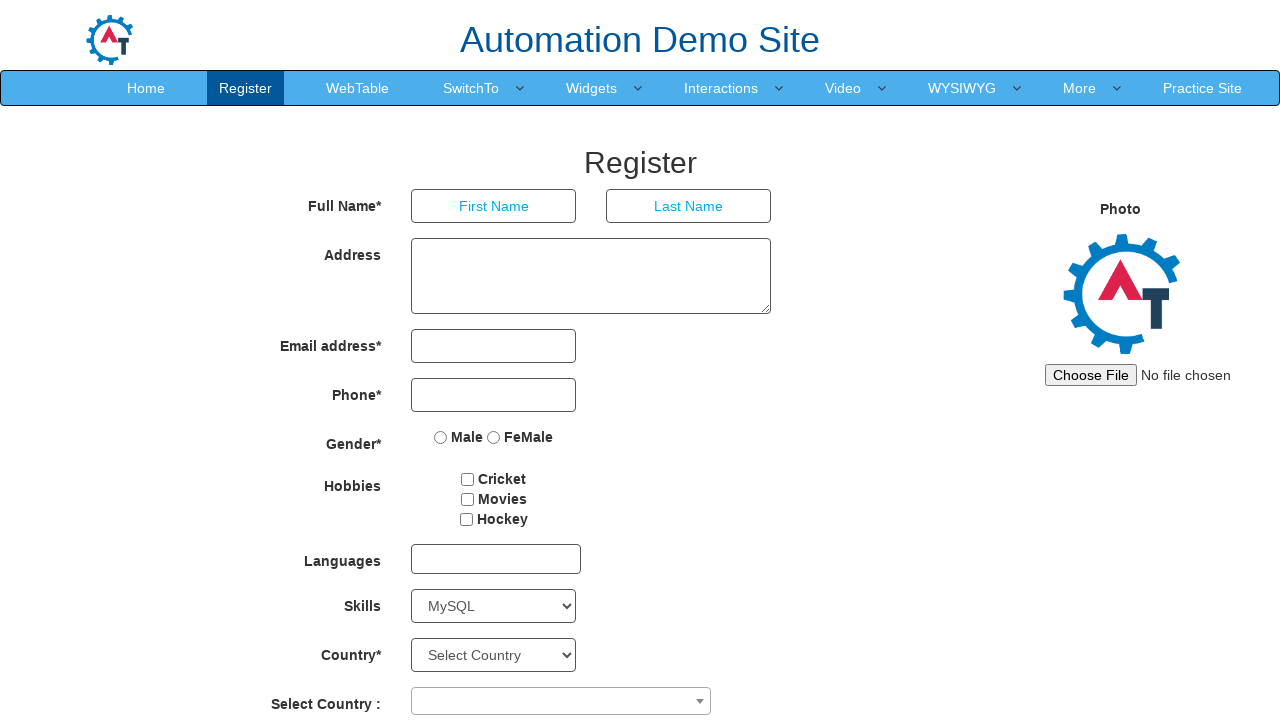